Tests file download functionality by entering text, generating files, and clicking download links

Starting URL: https://testautomationpractice.blogspot.com/p/download-files_25.html

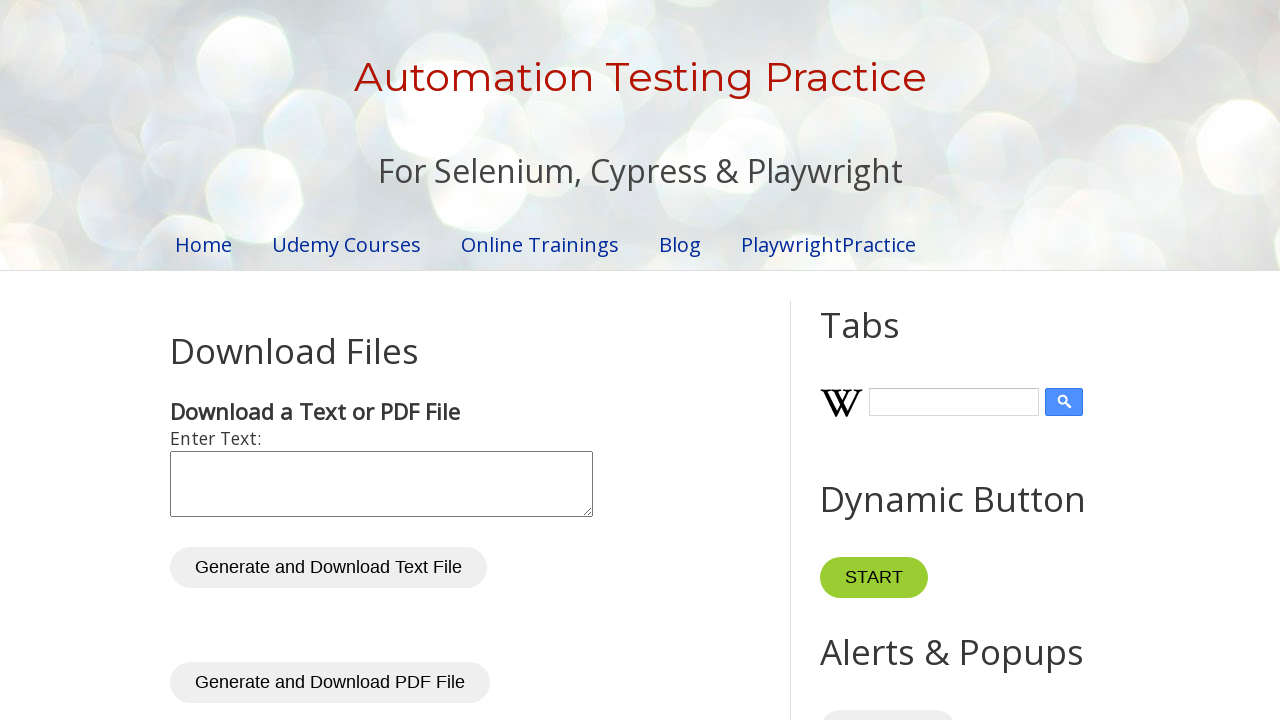

Clicked on text input field at (382, 484) on internal:label="Enter Text:"i
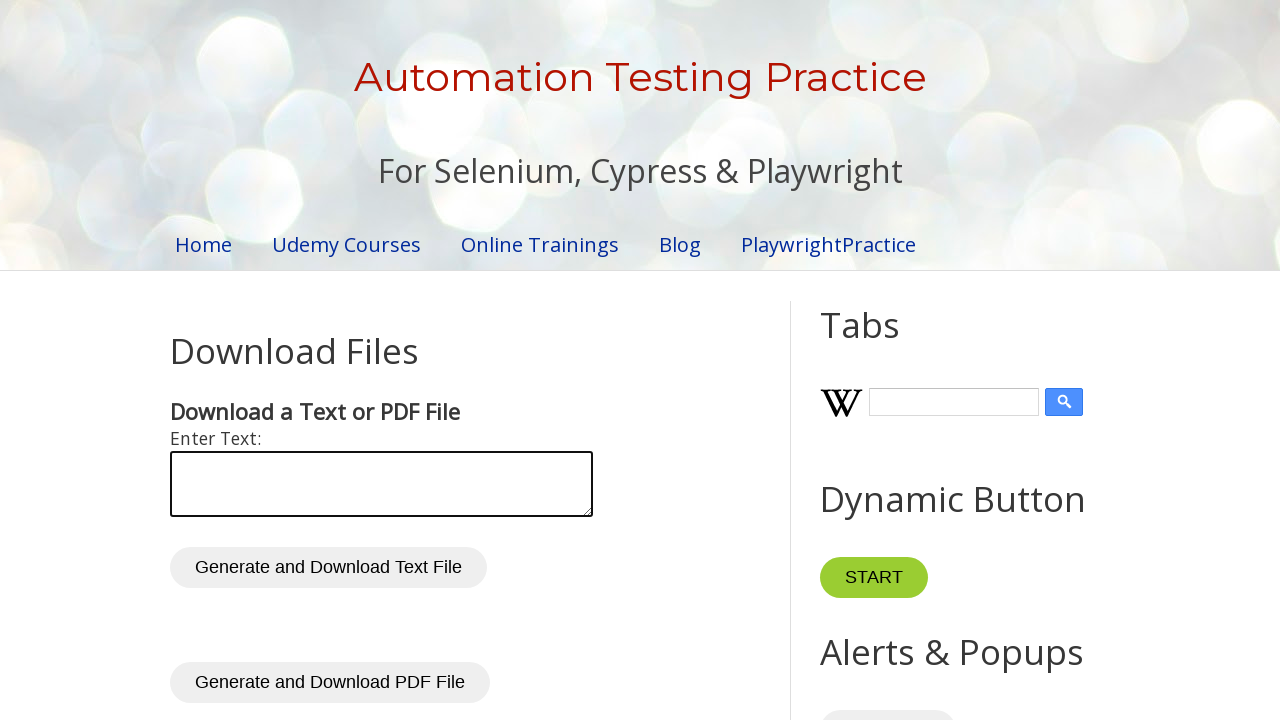

Filled text input field with 'check' on internal:label="Enter Text:"i
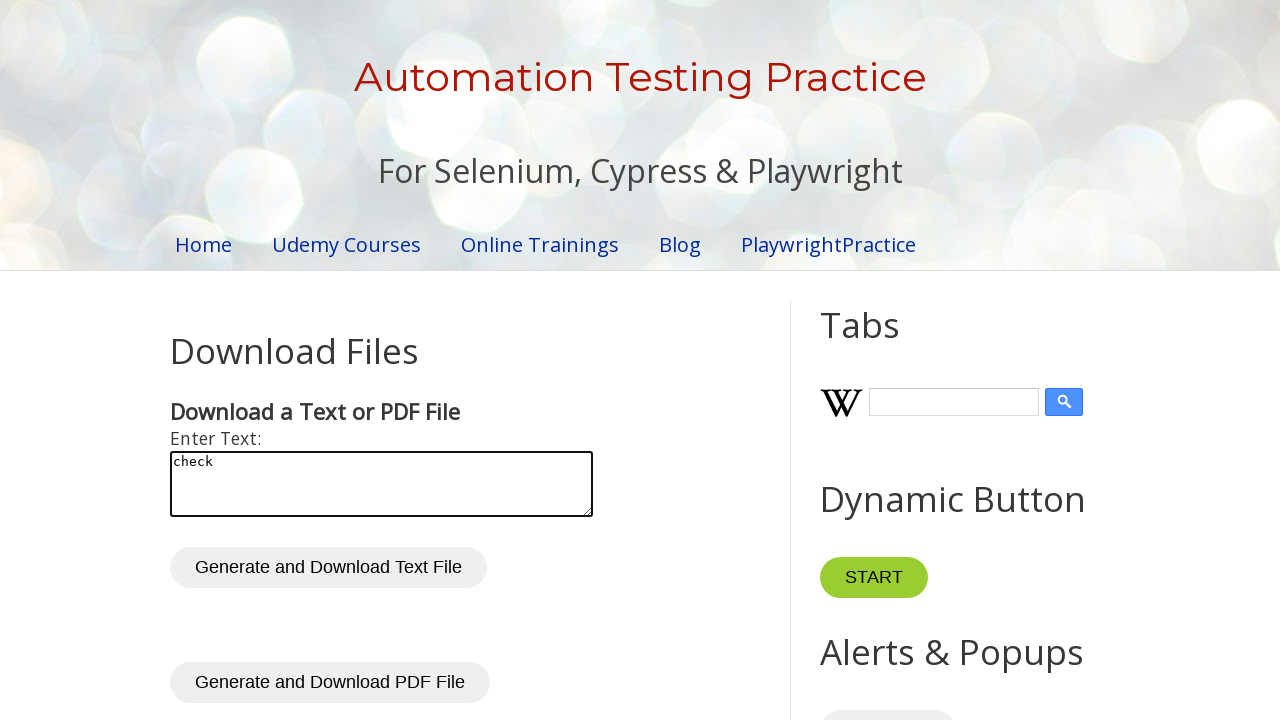

Clicked 'Generate and Download Text' button at (328, 568) on internal:role=button[name="Generate and Download Text"i]
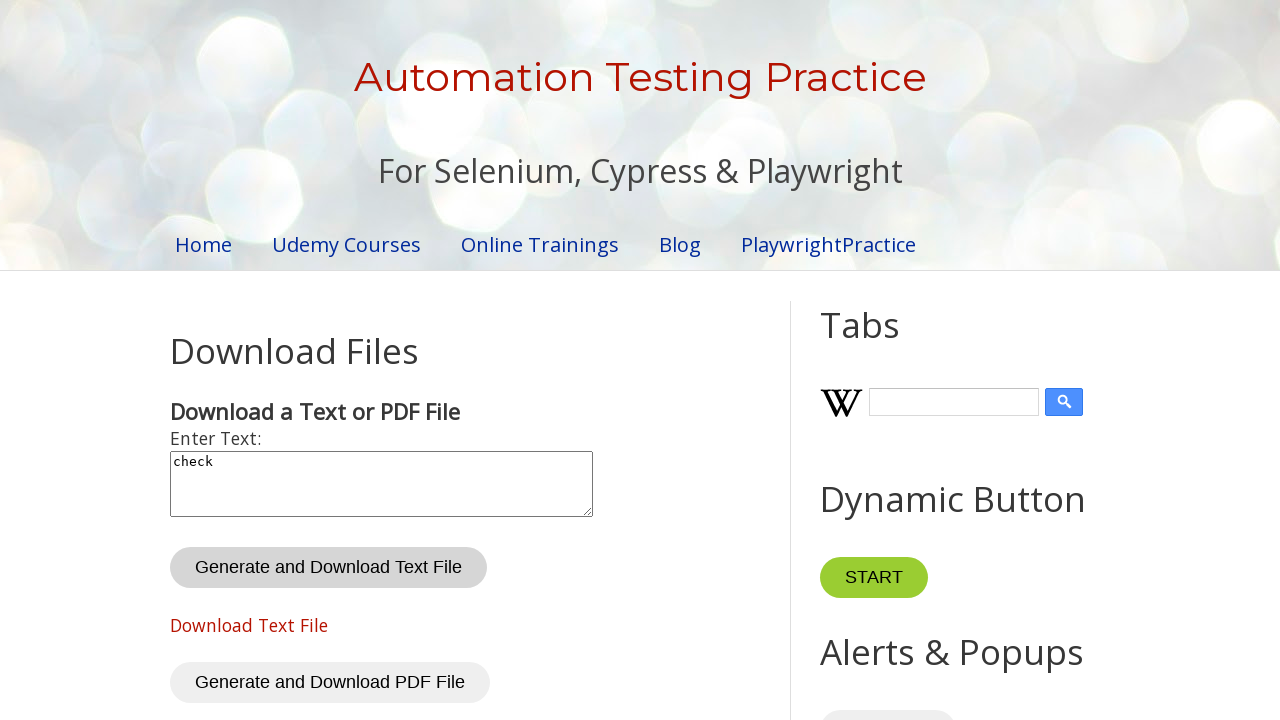

Clicked 'Download Text File' link at (249, 625) on internal:role=link[name="Download Text File"i]
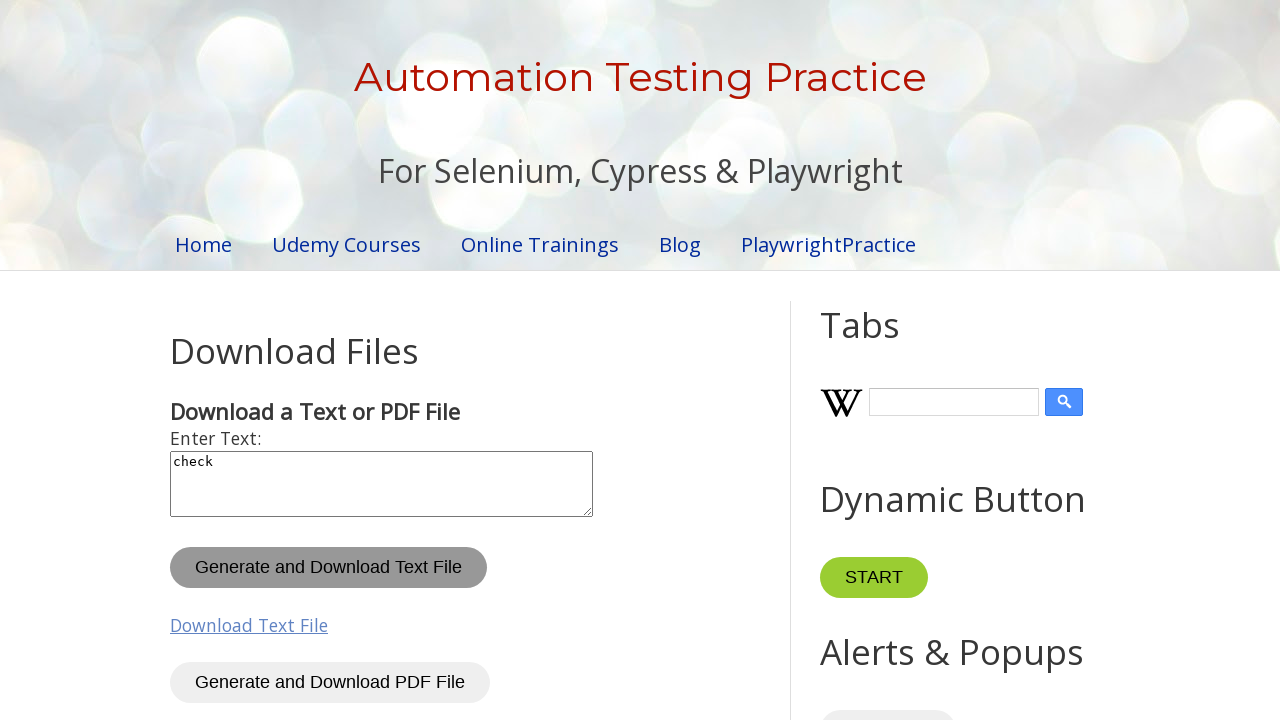

Clicked 'Generate and Download PDF File' button at (330, 683) on internal:role=button[name="Generate and Download PDF File"i]
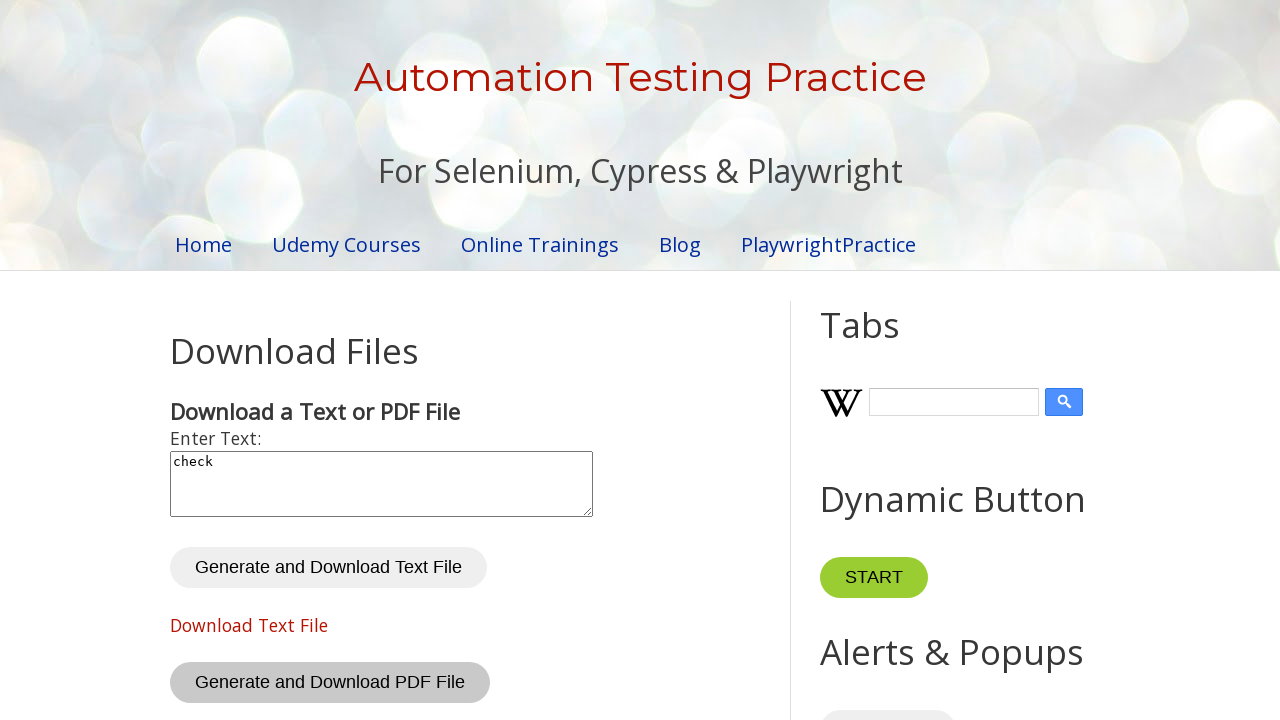

Clicked 'Download PDF File' link at (246, 361) on internal:role=link[name="Download PDF File"i]
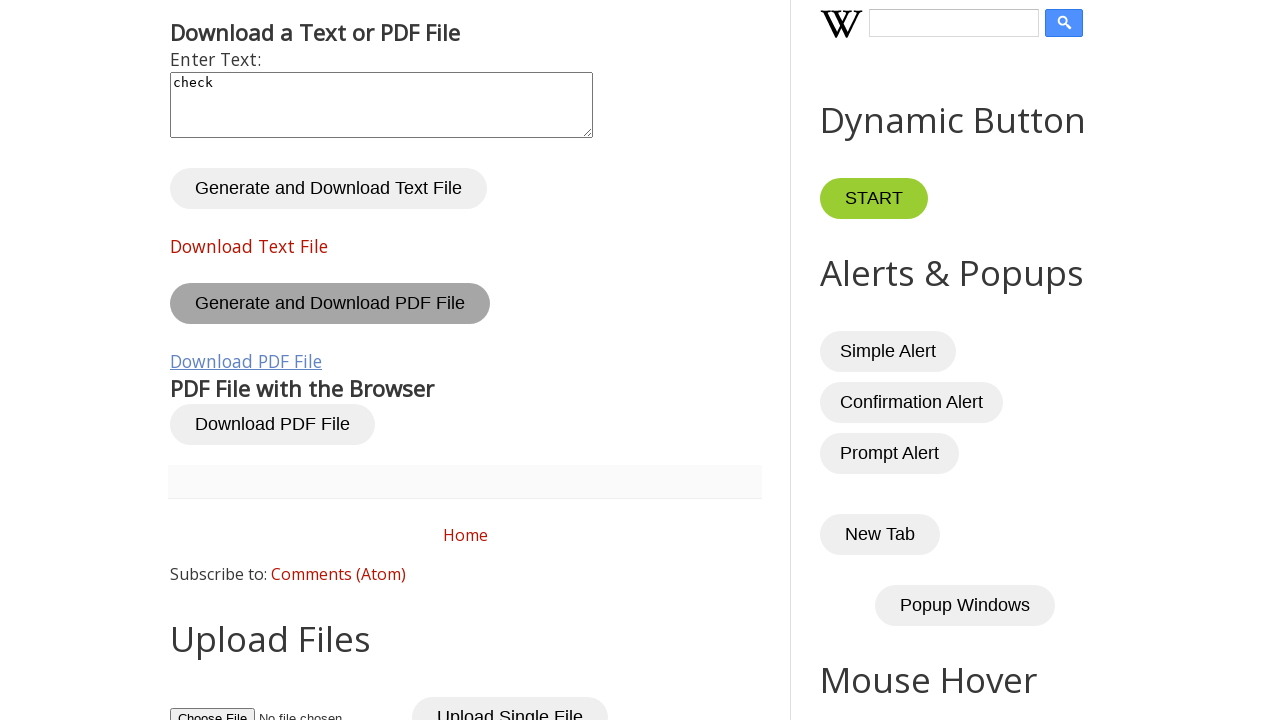

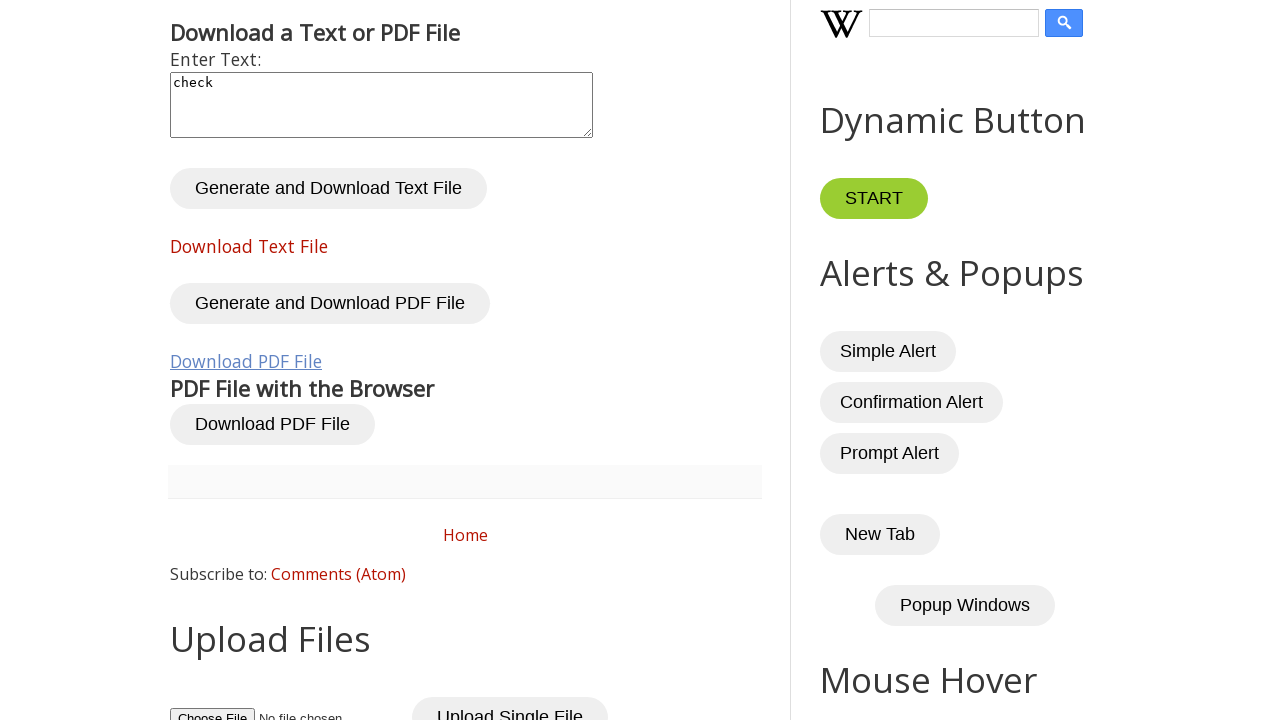